Navigates to anhtester.com and scrolls to the "Kiến thức Automation Testing" heading element

Starting URL: https://anhtester.com/

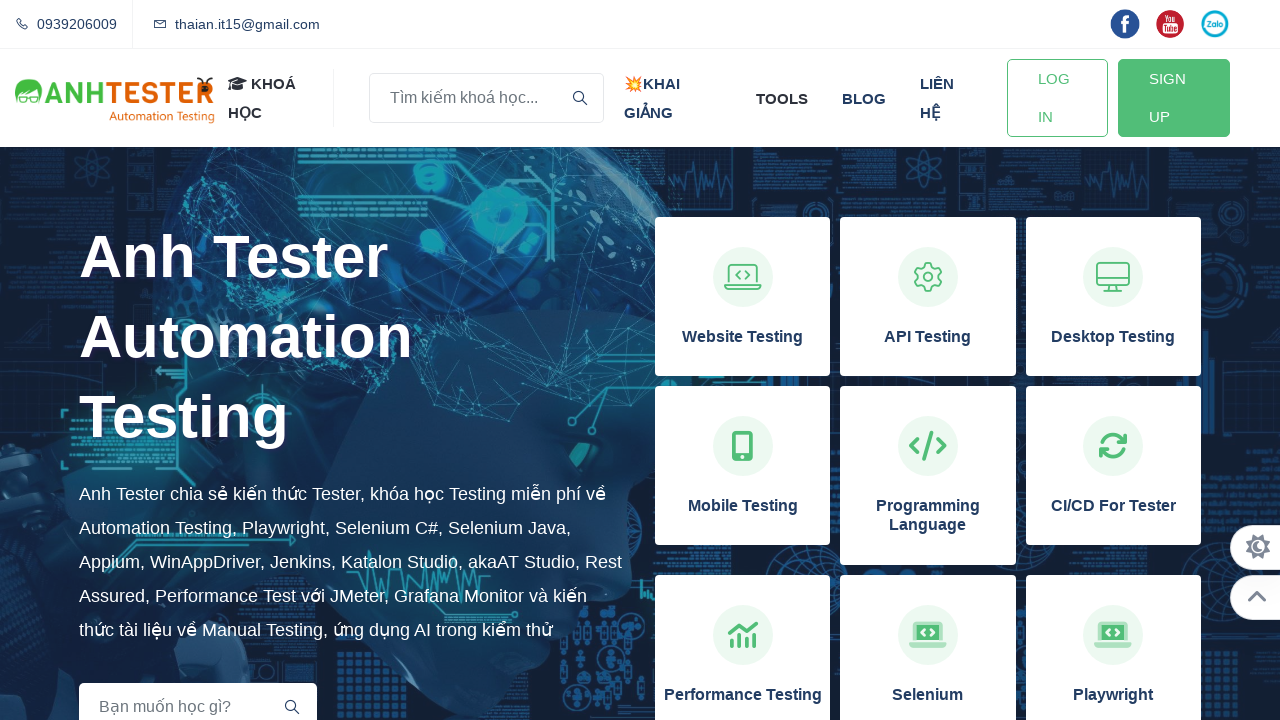

Waited for page to load with networkidle state
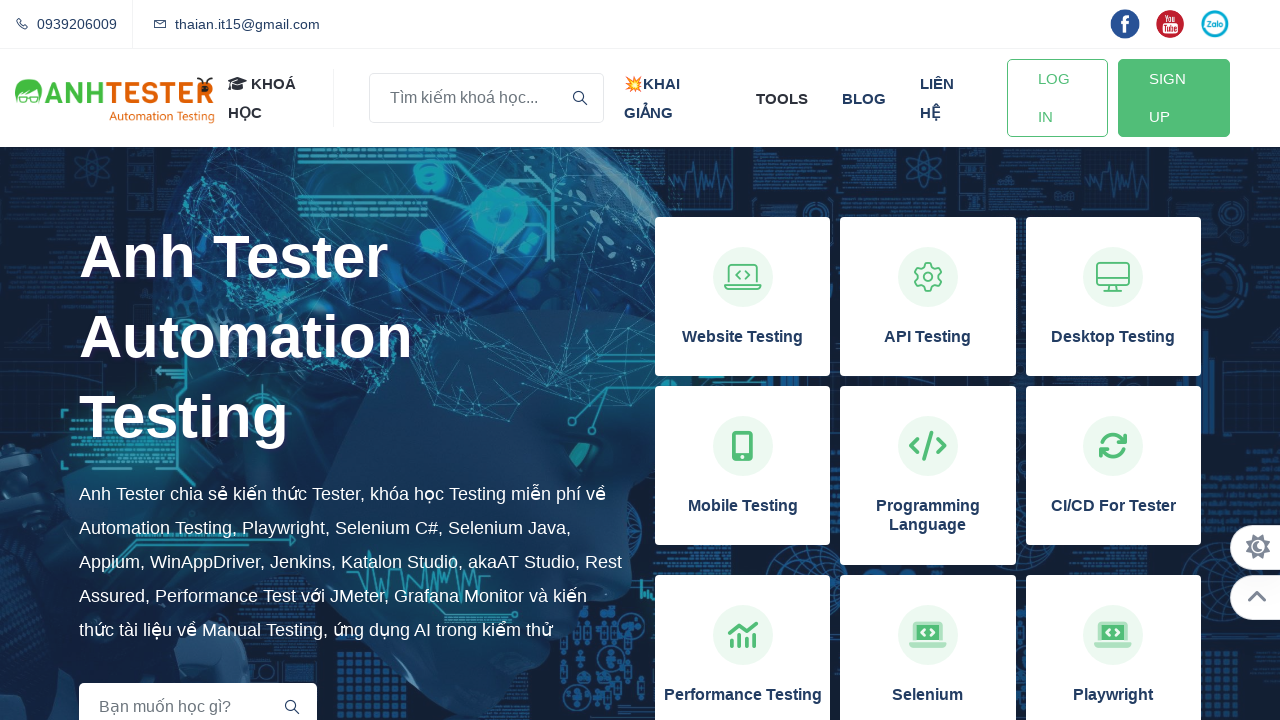

Located 'Kiến thức Automation Testing' heading element
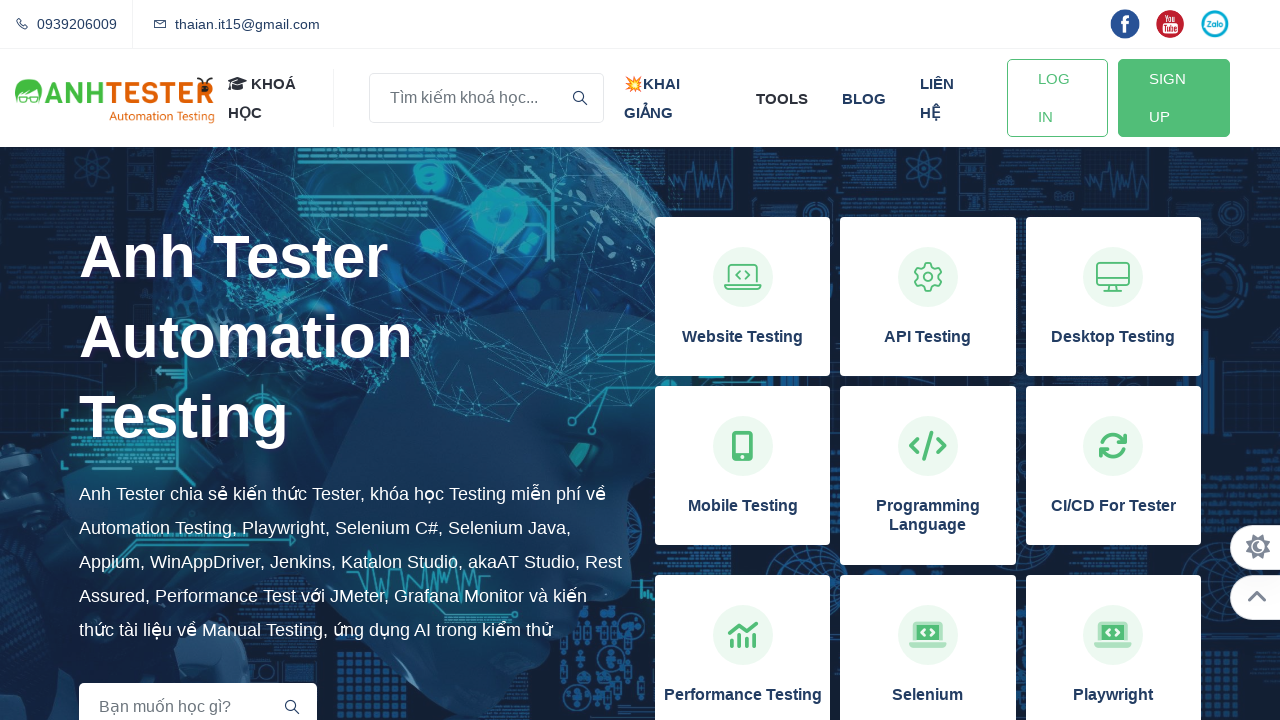

Scrolled to 'Kiến thức Automation Testing' heading element
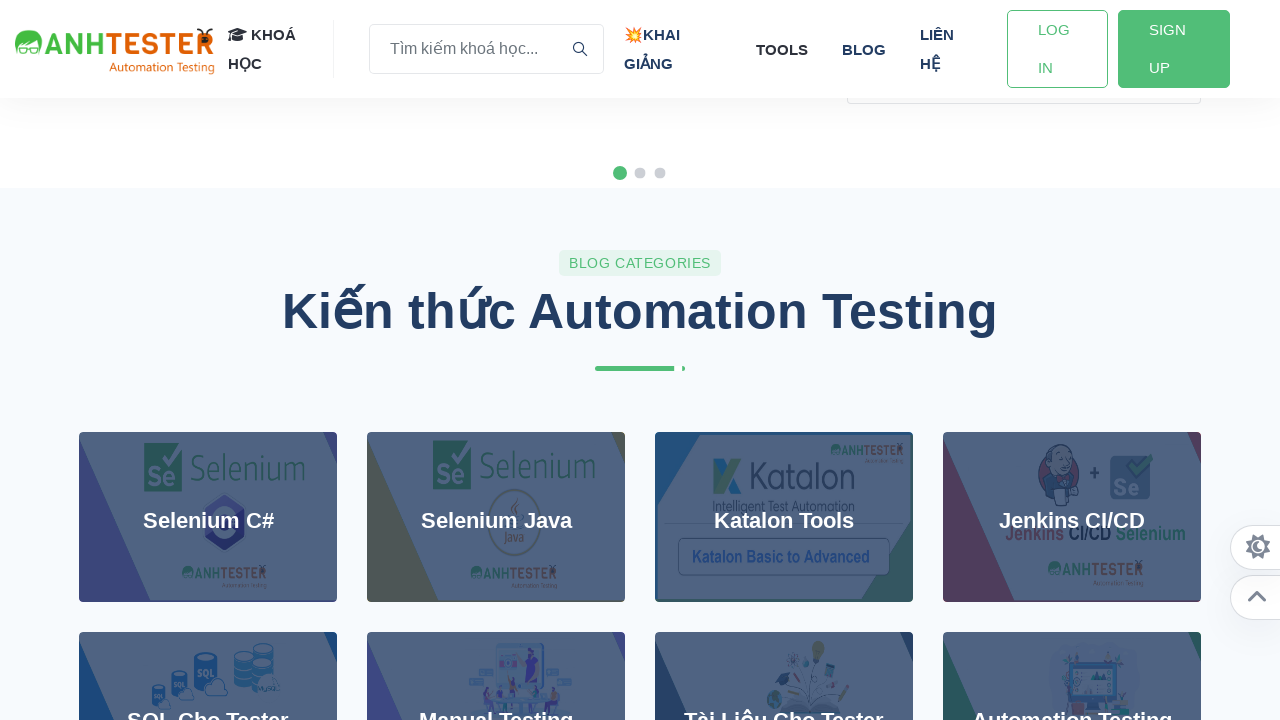

Waited for scroll animation to complete
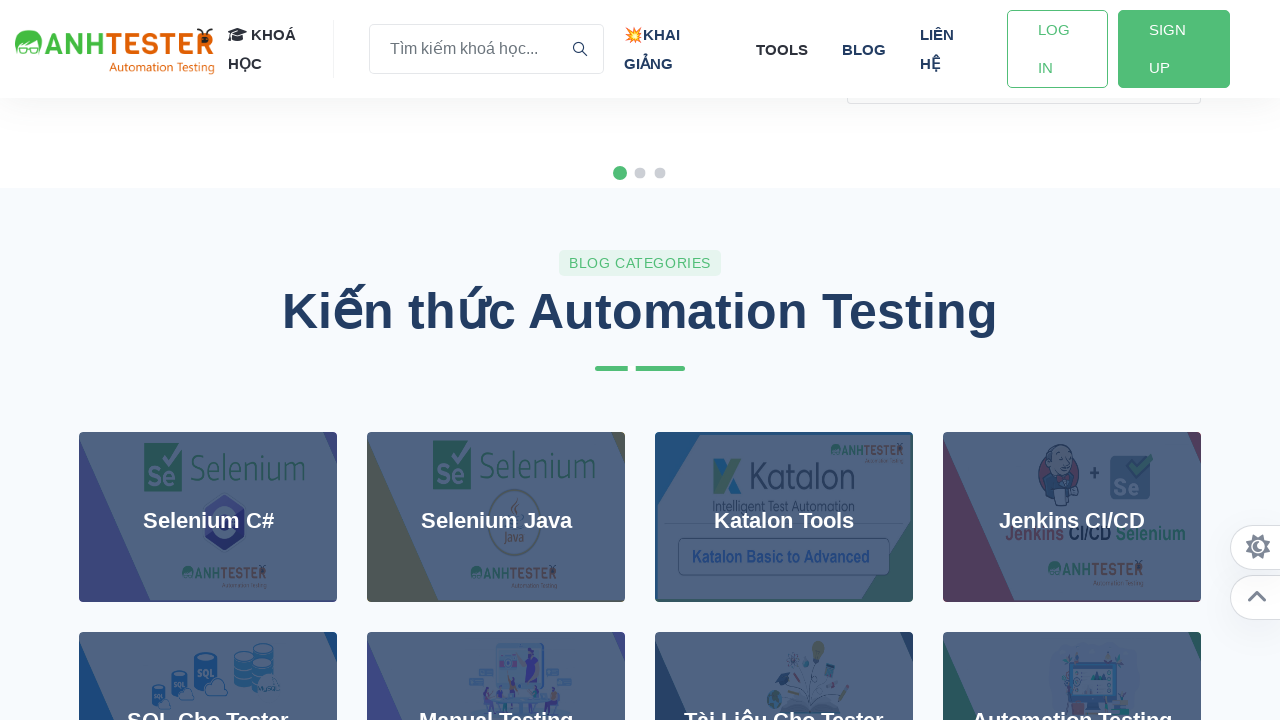

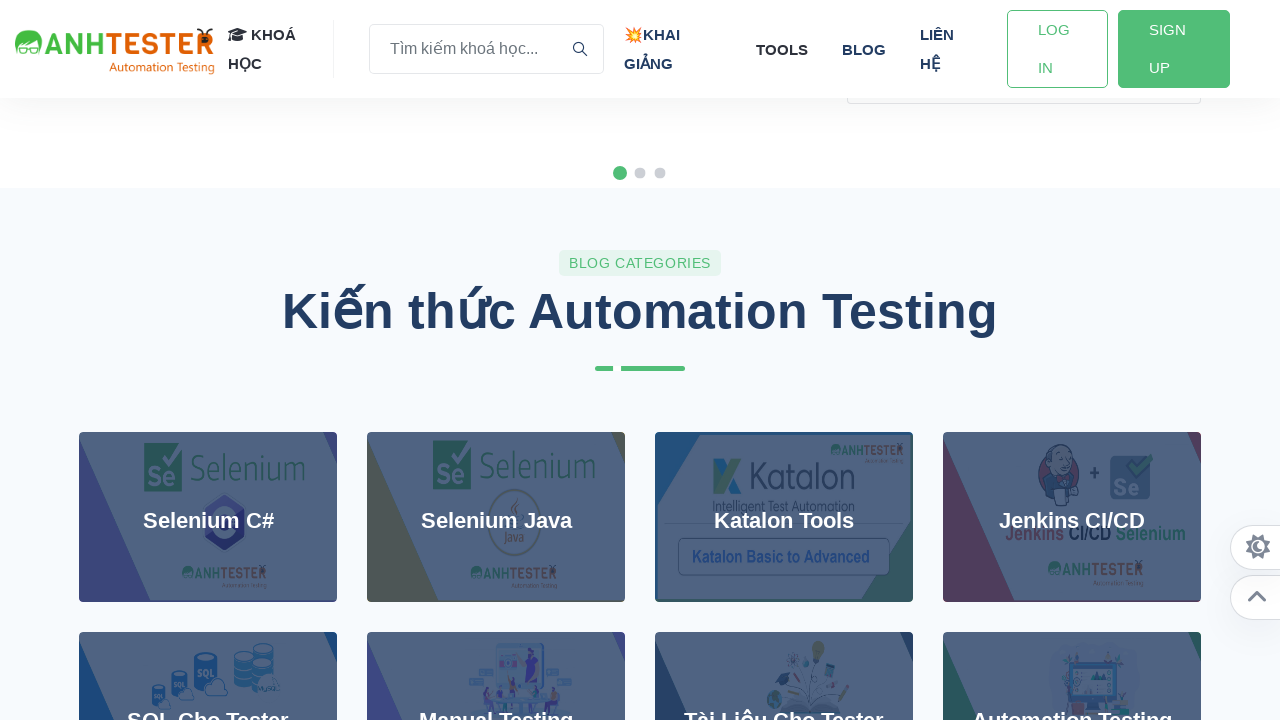